Navigates to CoinGecko cryptocurrency tracking website and waits for the page to load

Starting URL: https://www.coingecko.com/pt

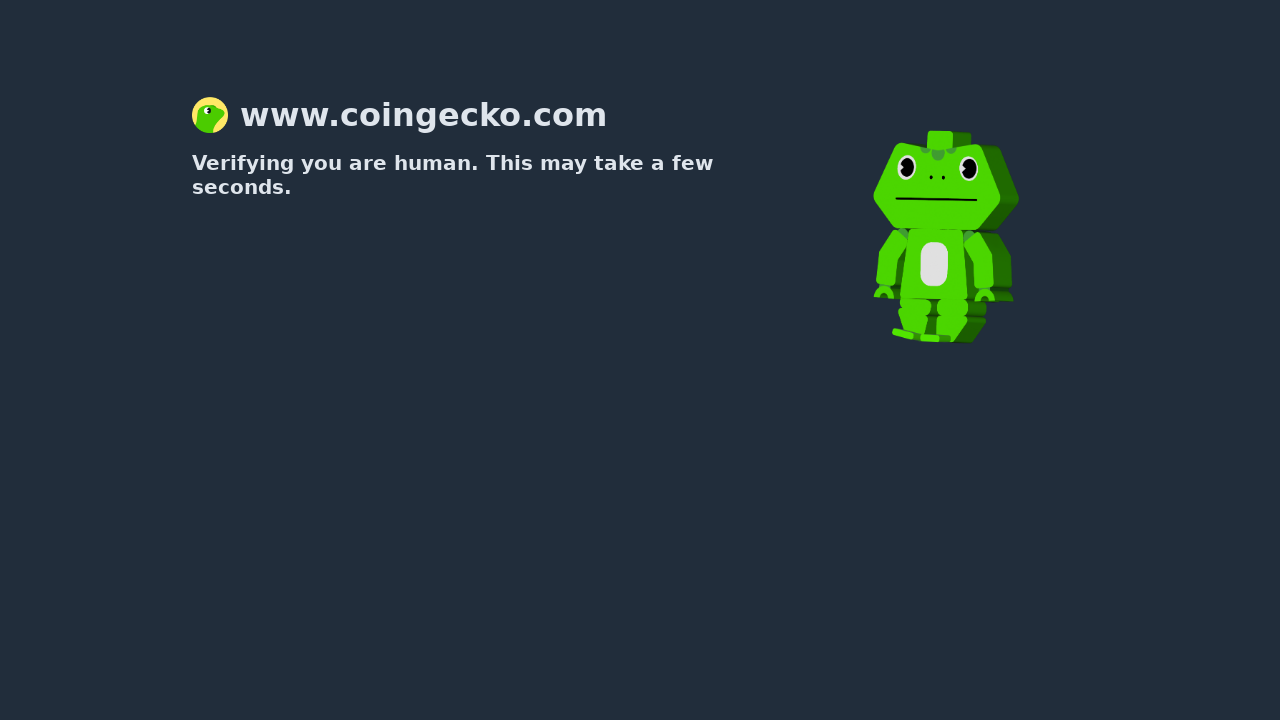

Navigated to CoinGecko Portuguese website
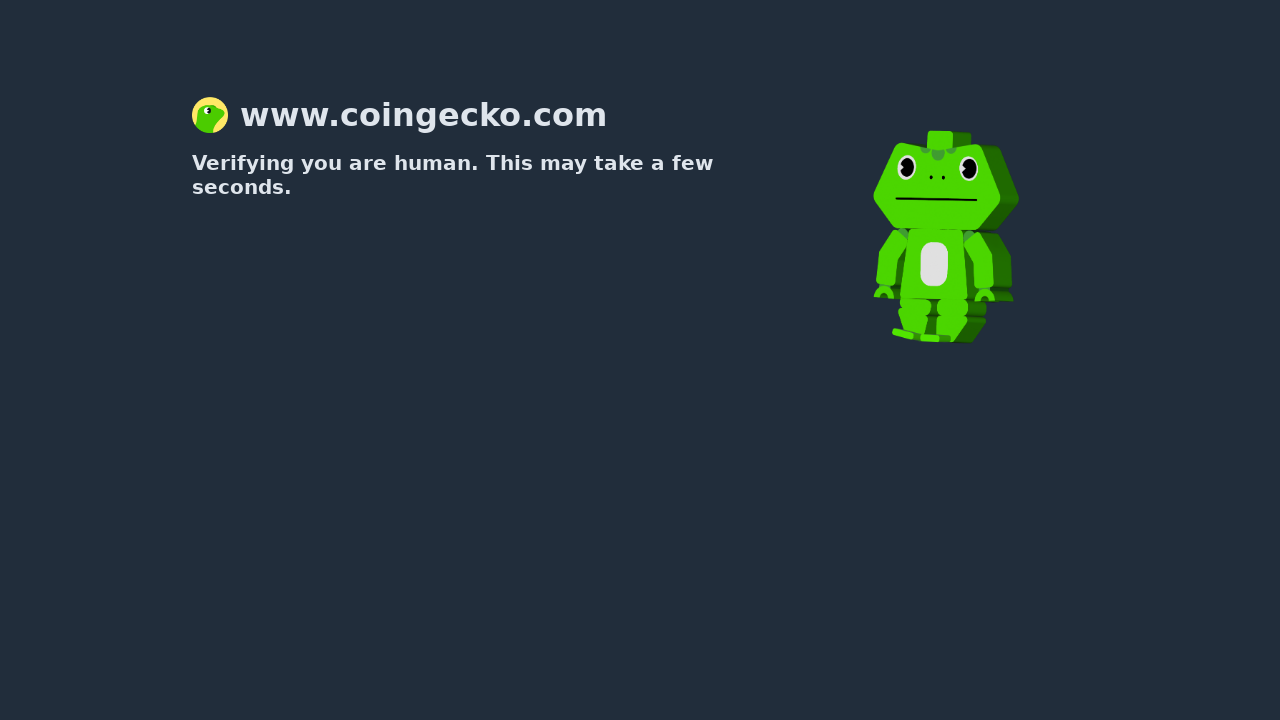

Page title confirmed to contain 'CoinGecko' - page loaded
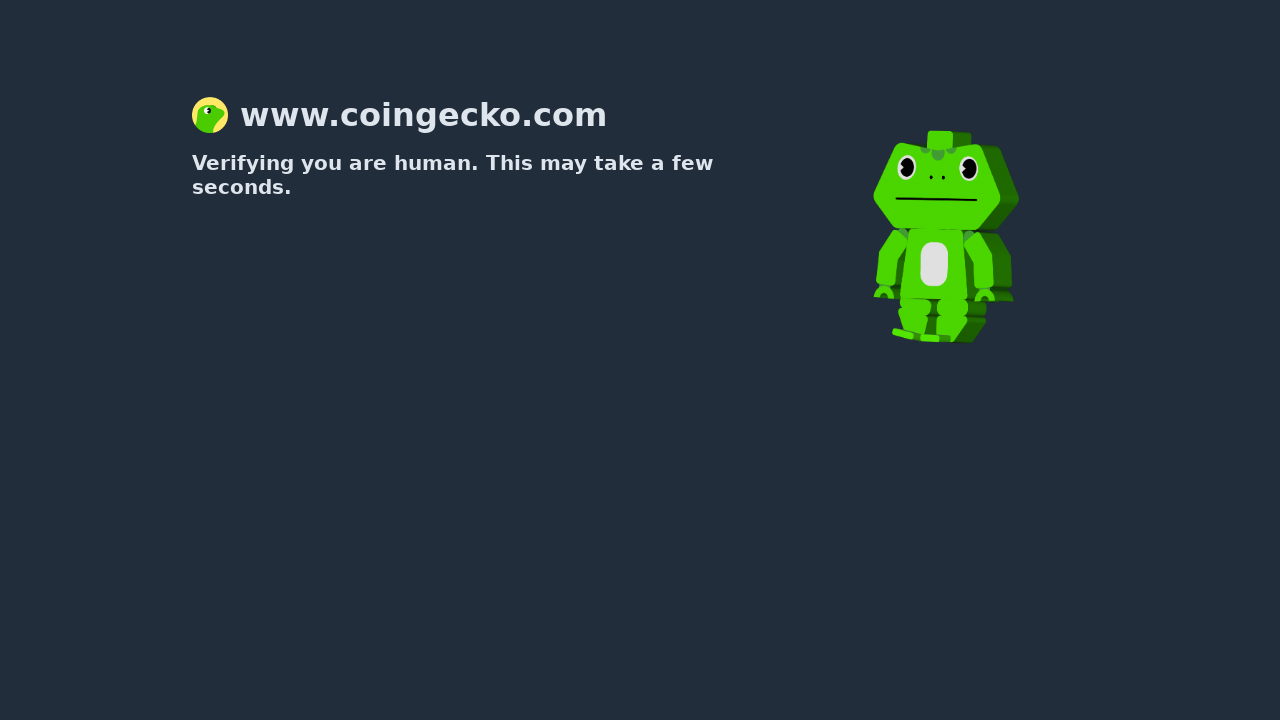

Set viewport to fullscreen dimensions (1920x1080)
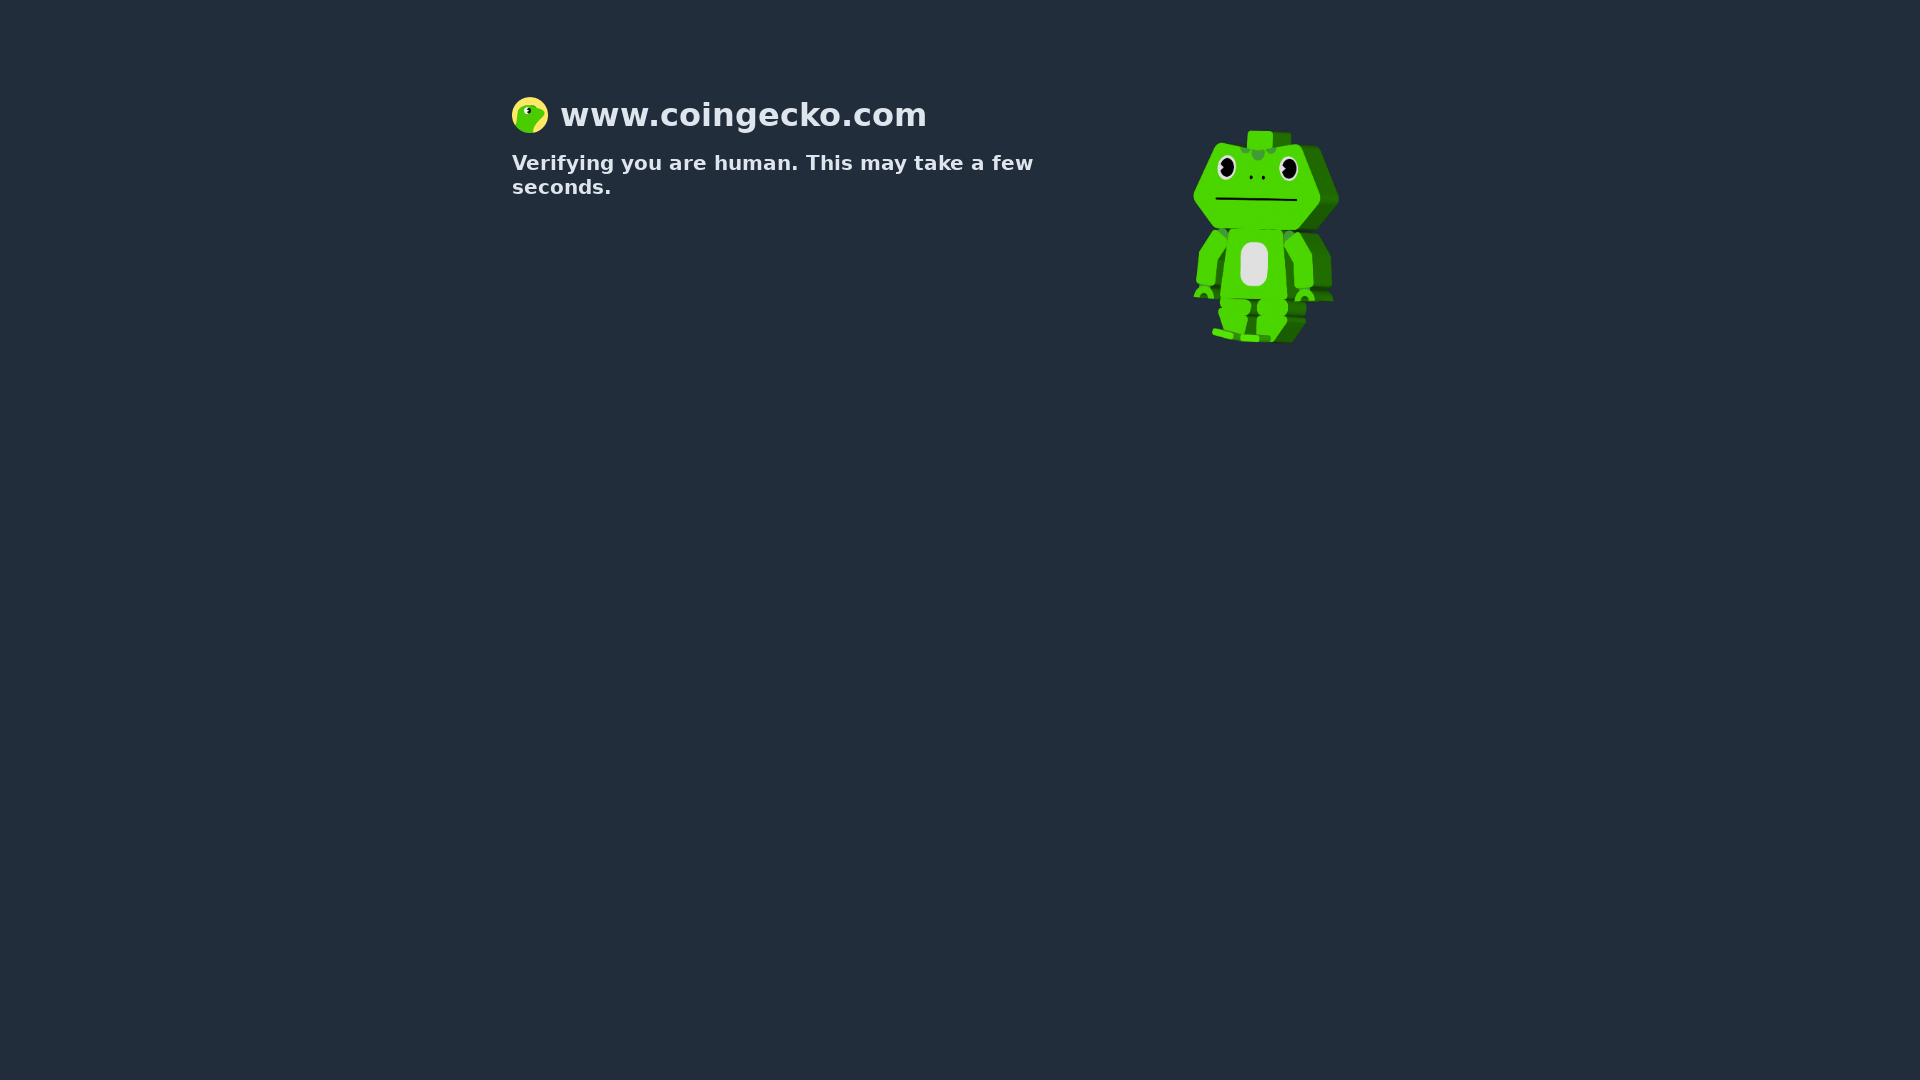

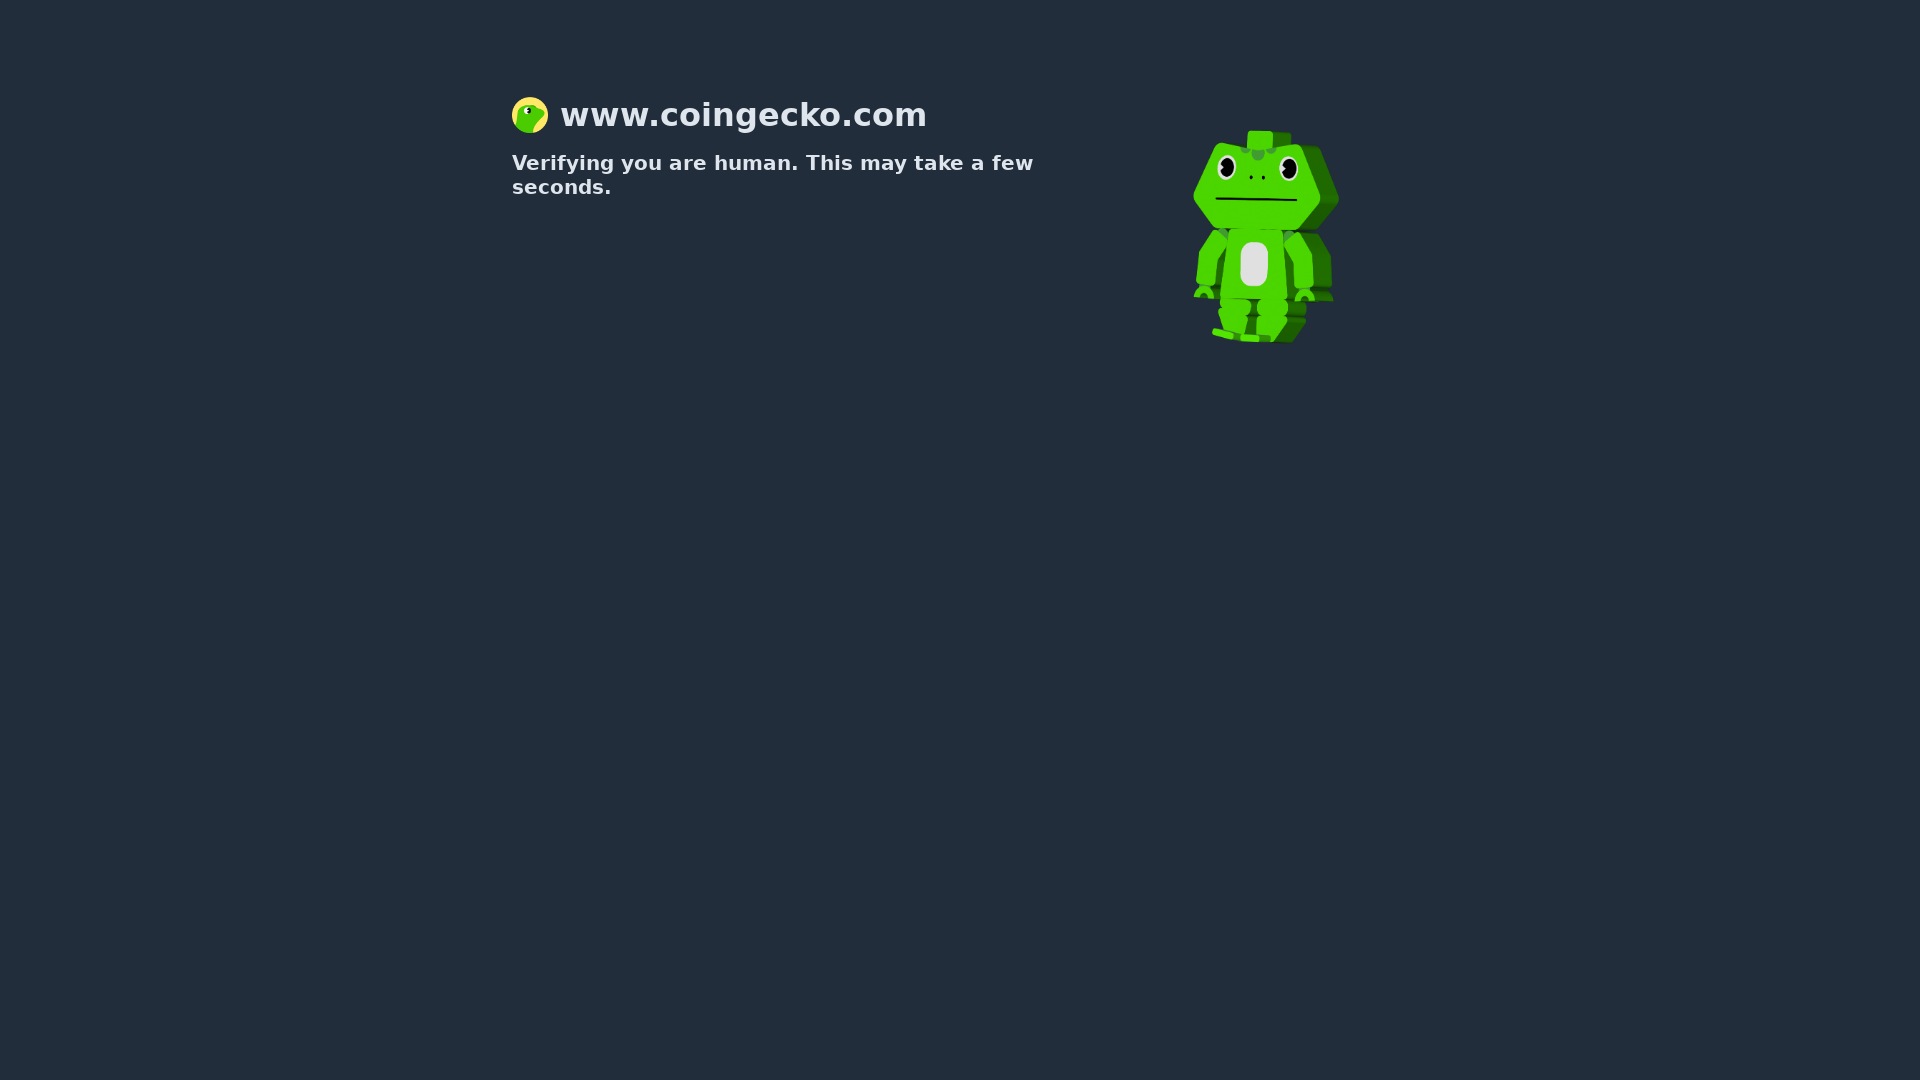